Tests the login form validation on saucedemo.com by clicking the login button without entering credentials and verifying the error message is displayed

Starting URL: https://www.saucedemo.com/

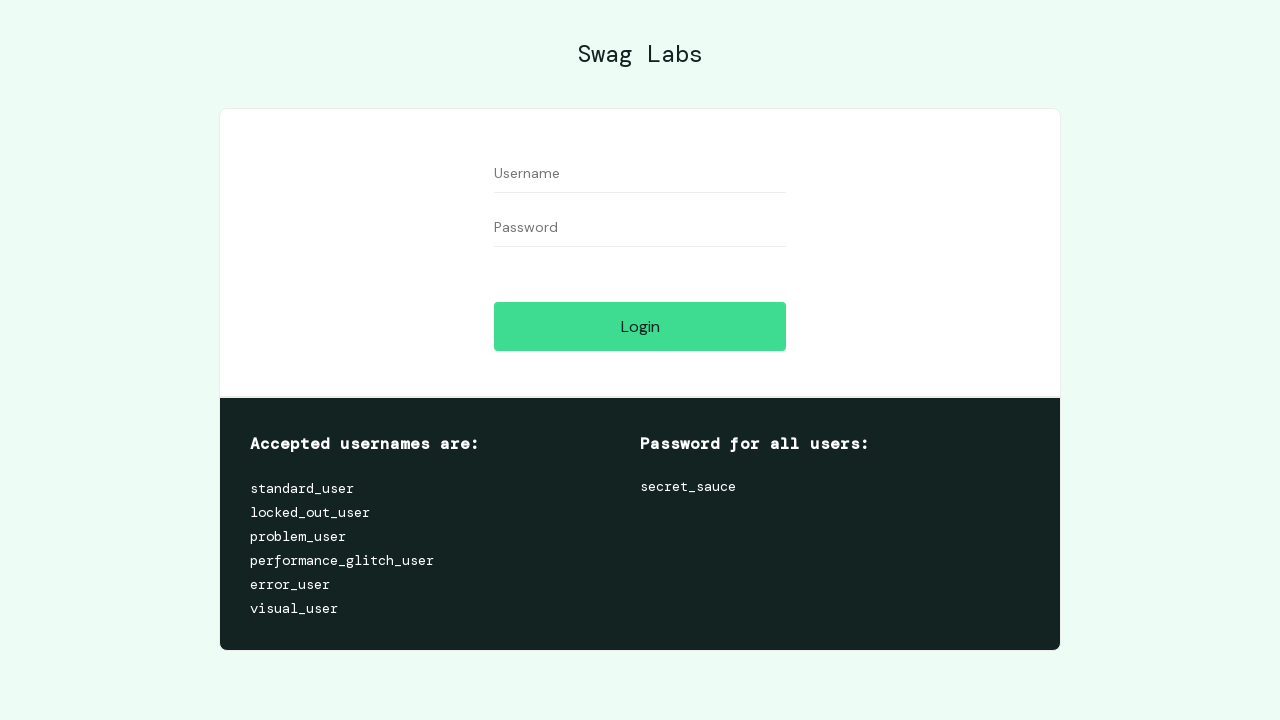

Clicked login button without entering credentials at (640, 326) on #login-button
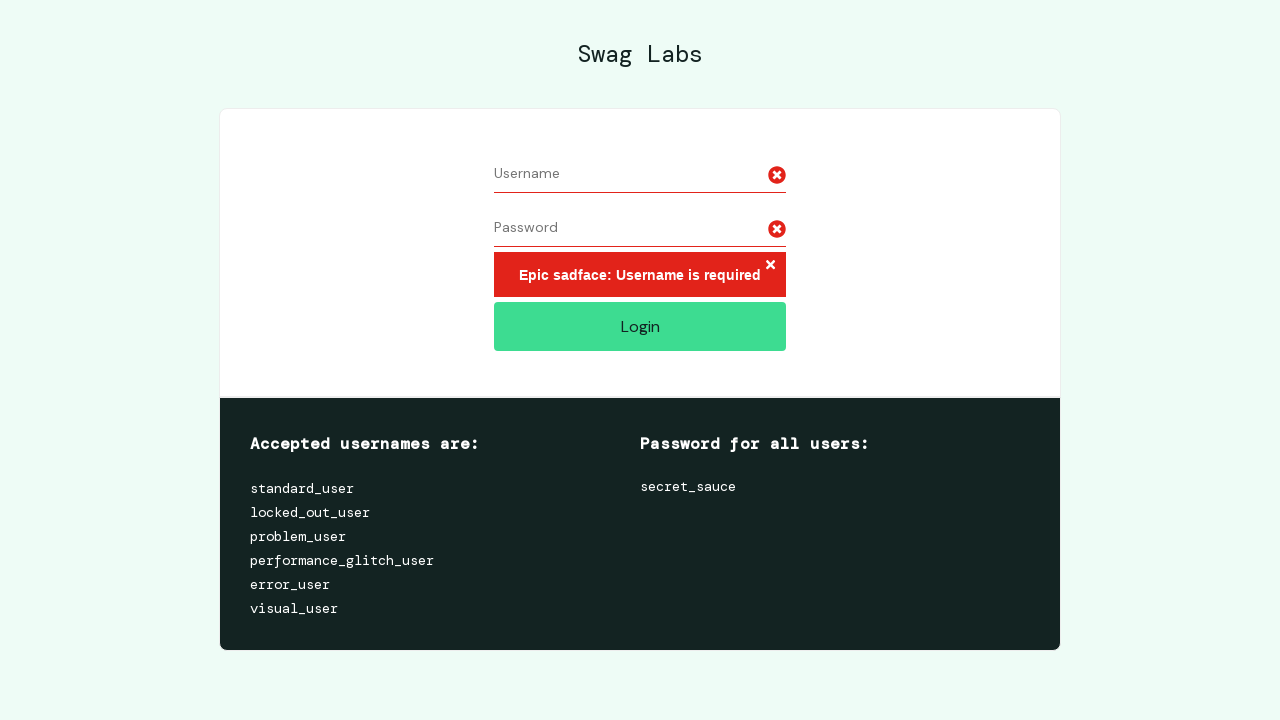

Login button container loaded
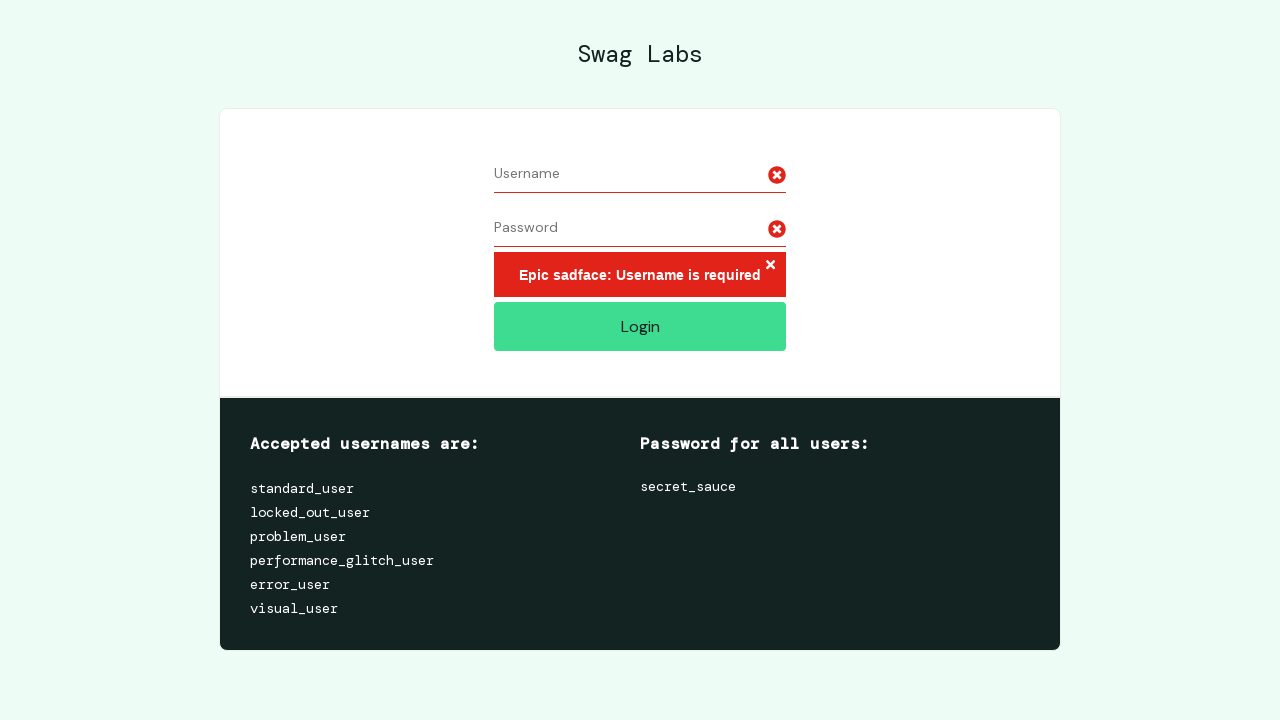

Error message appeared: 'Epic sadface: Username is required'
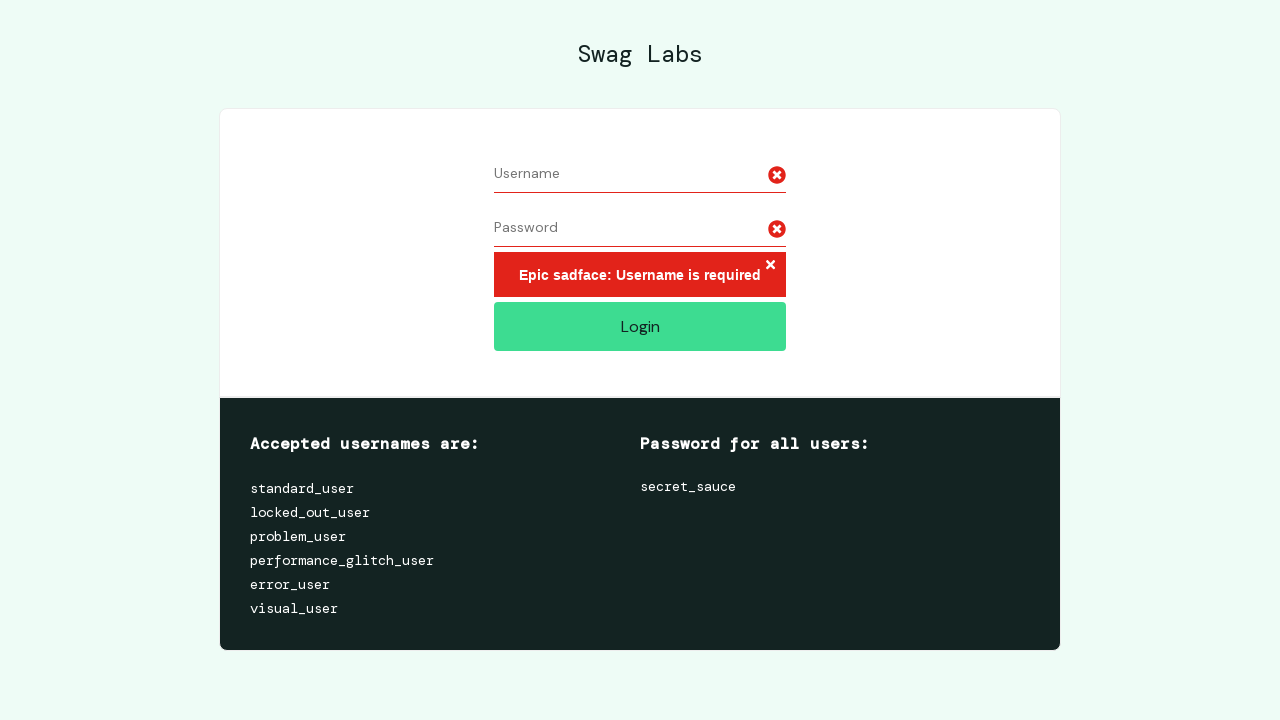

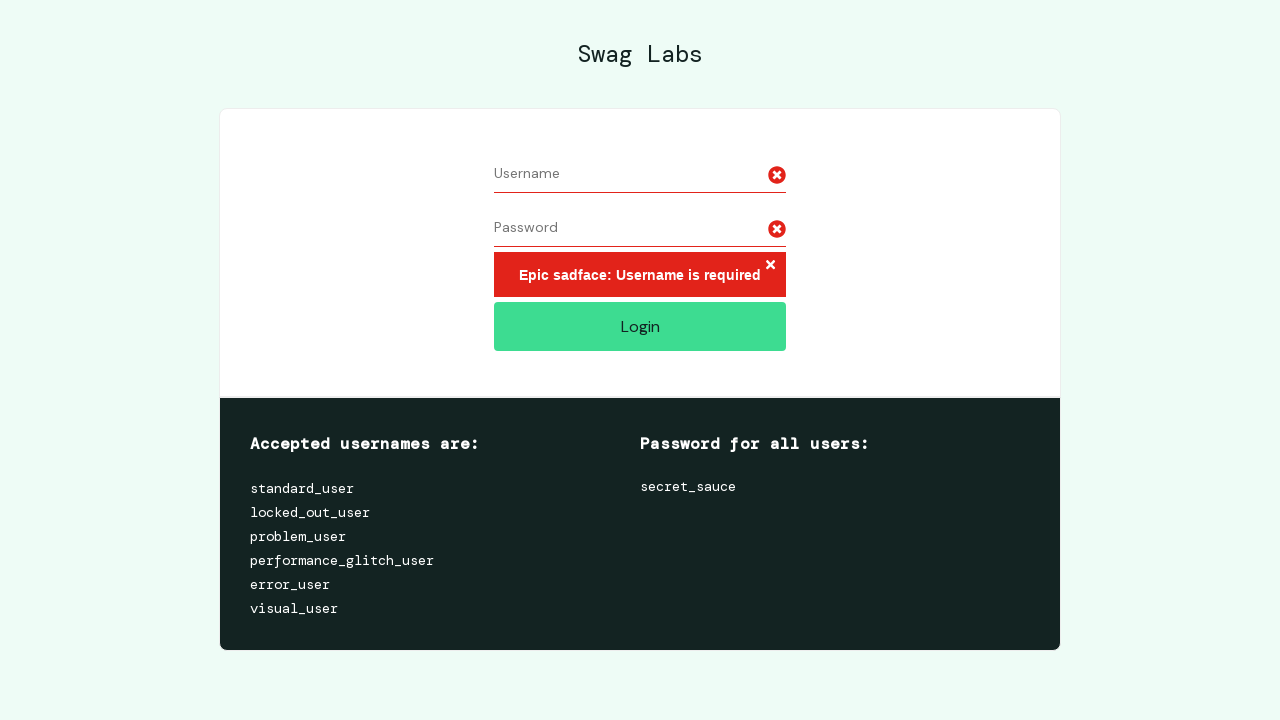